Tests JavaScript confirm alert handling by clicking a button to trigger a confirm dialog and accepting it

Starting URL: https://v1.training-support.net/selenium/javascript-alerts

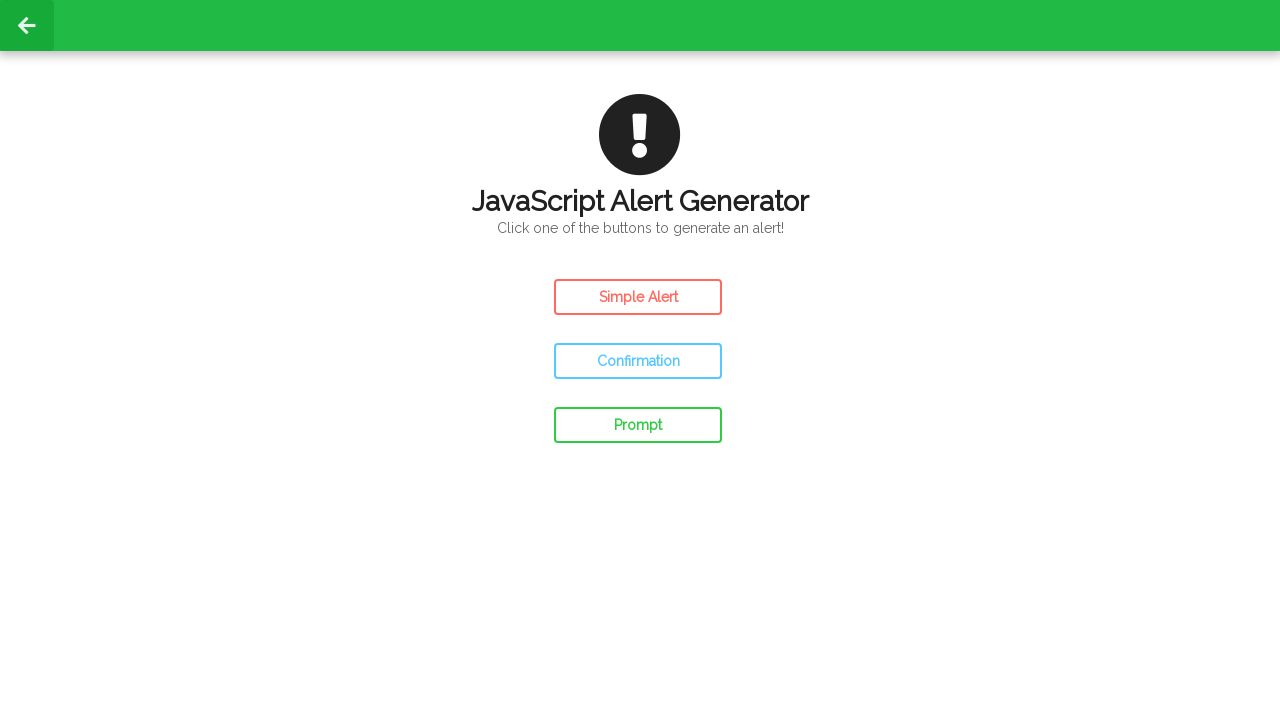

Set up dialog handler to accept confirm dialogs
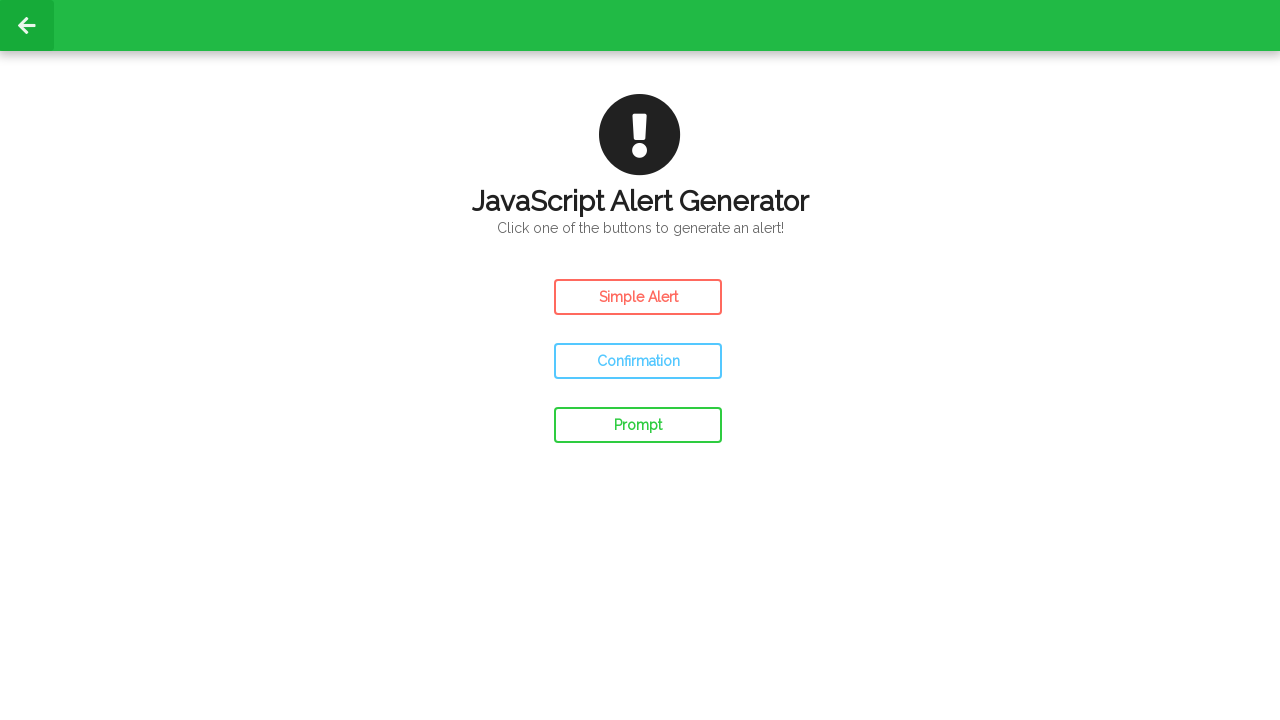

Clicked confirm button to trigger JavaScript confirm dialog at (638, 361) on #confirm
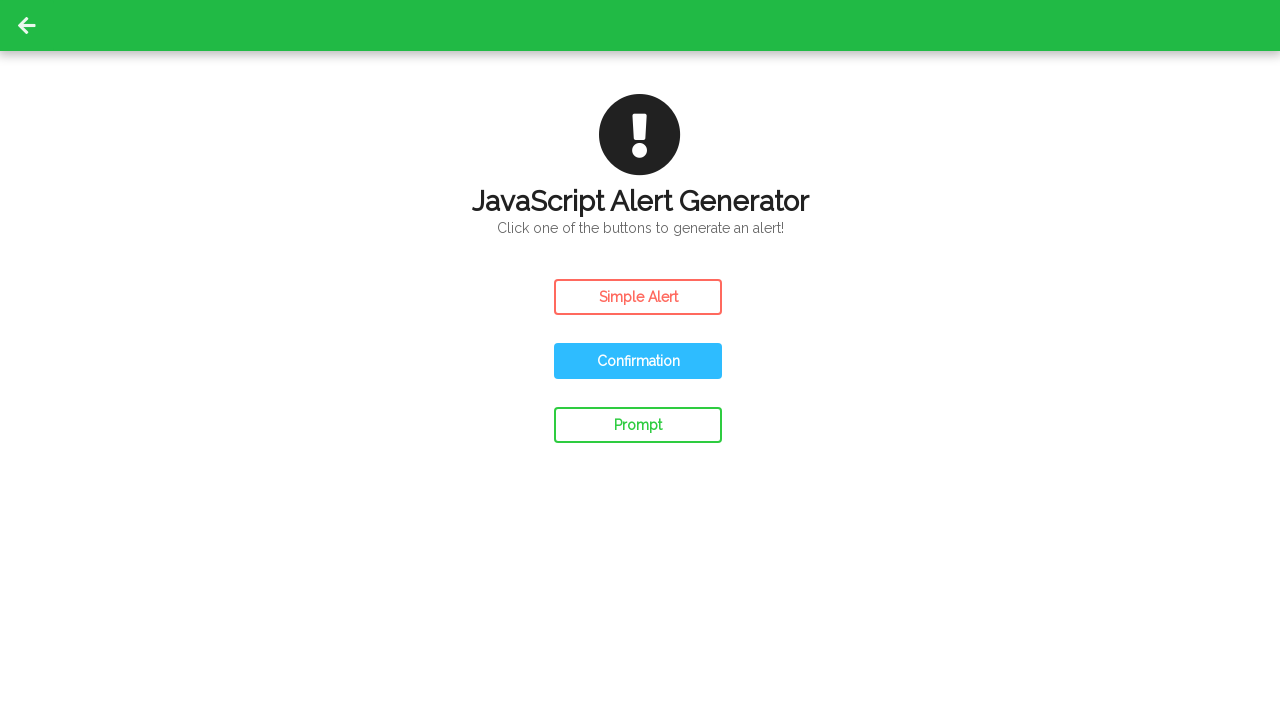

Waited for confirm dialog to be processed
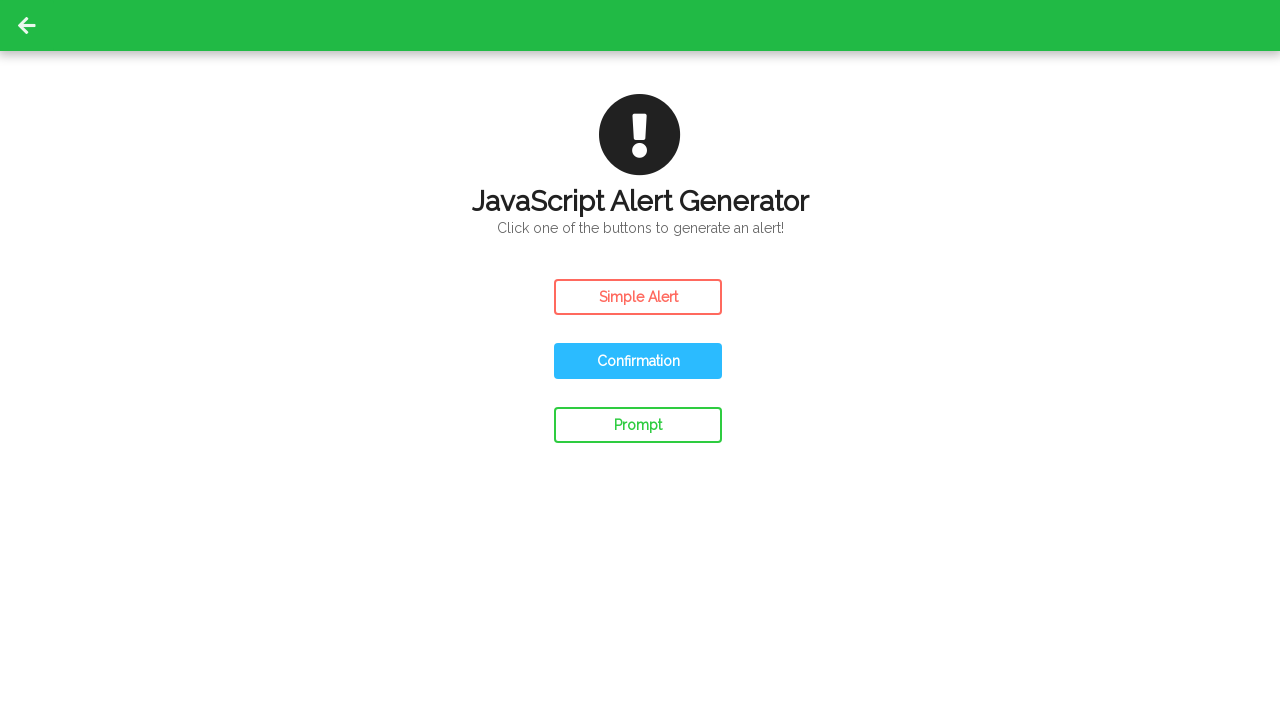

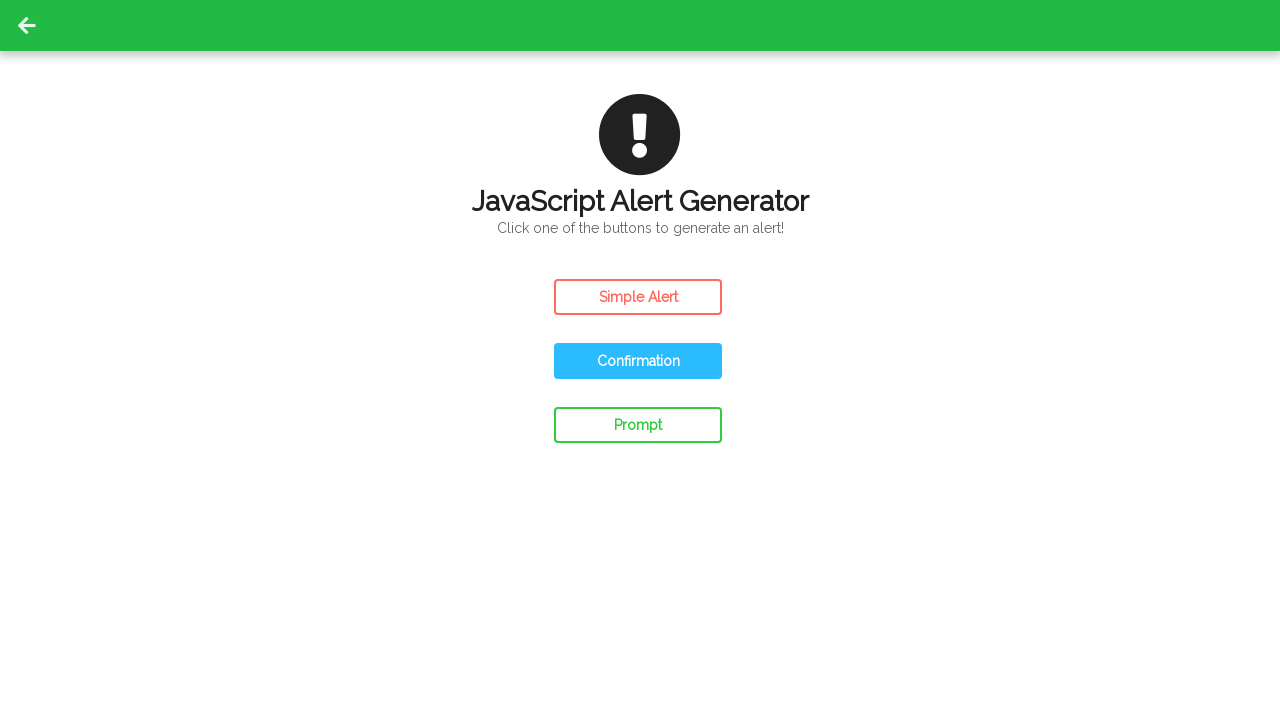